Navigates to Book Store, searches for a book by keyword 'git', clicks on the result, and verifies author information

Starting URL: https://demoqa.com/

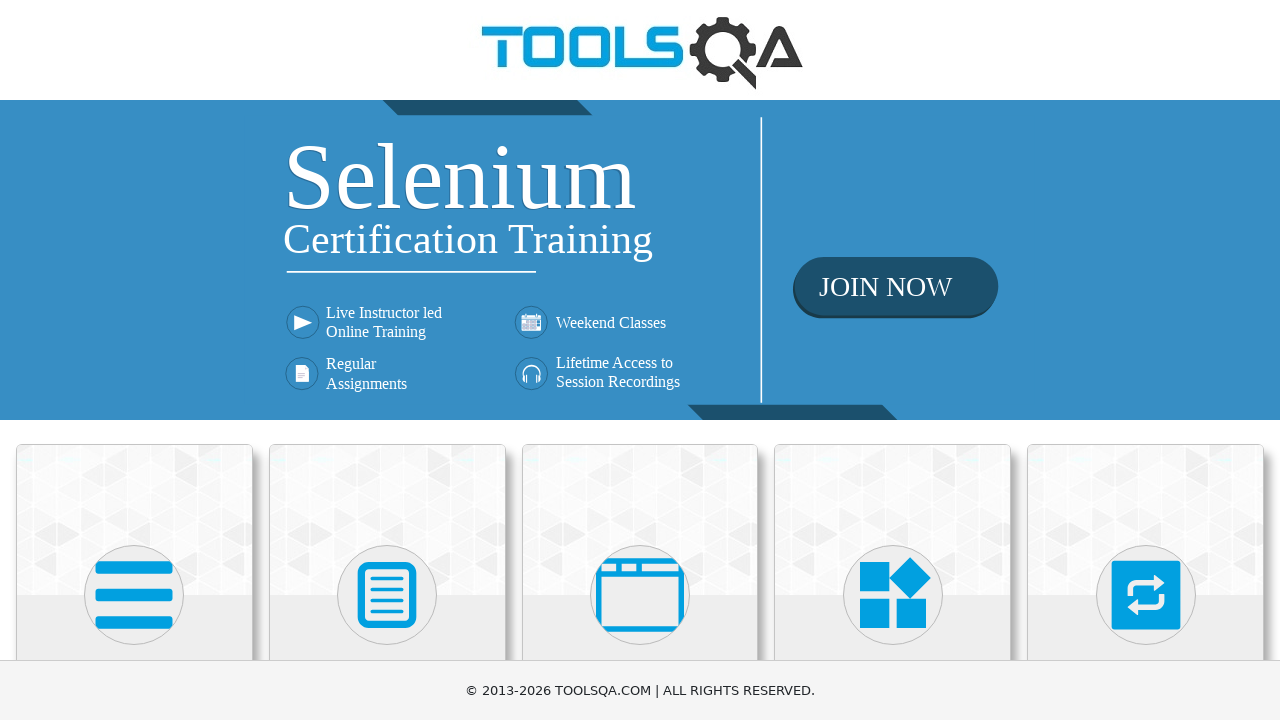

Scrolled Book Store Application card into view
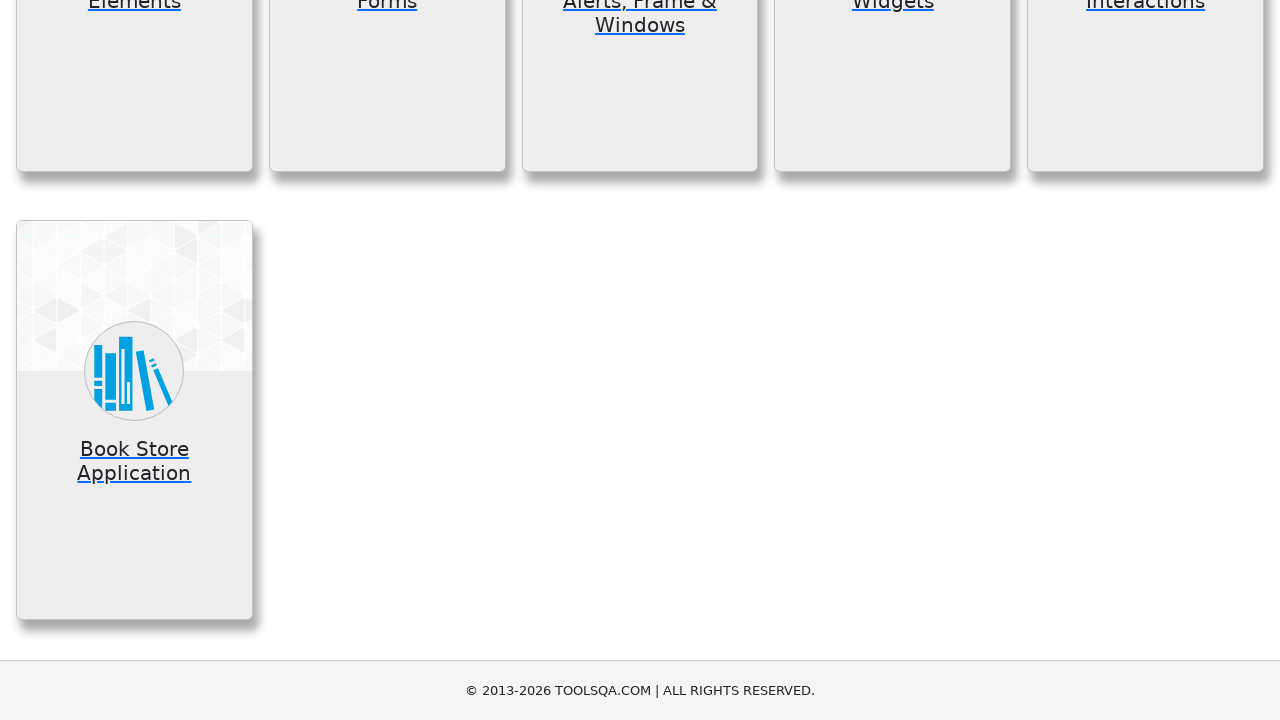

Clicked on Book Store Application card at (134, 461) on text=Book Store Application
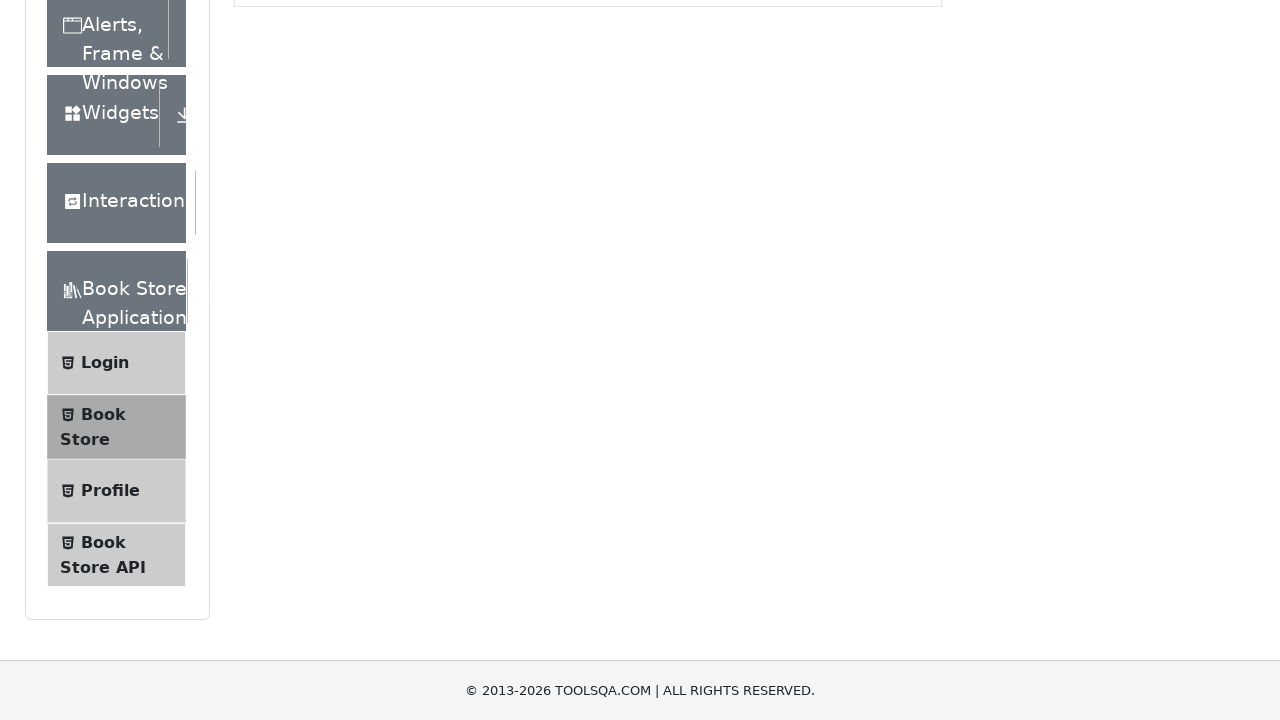

Book store page loaded with search box visible
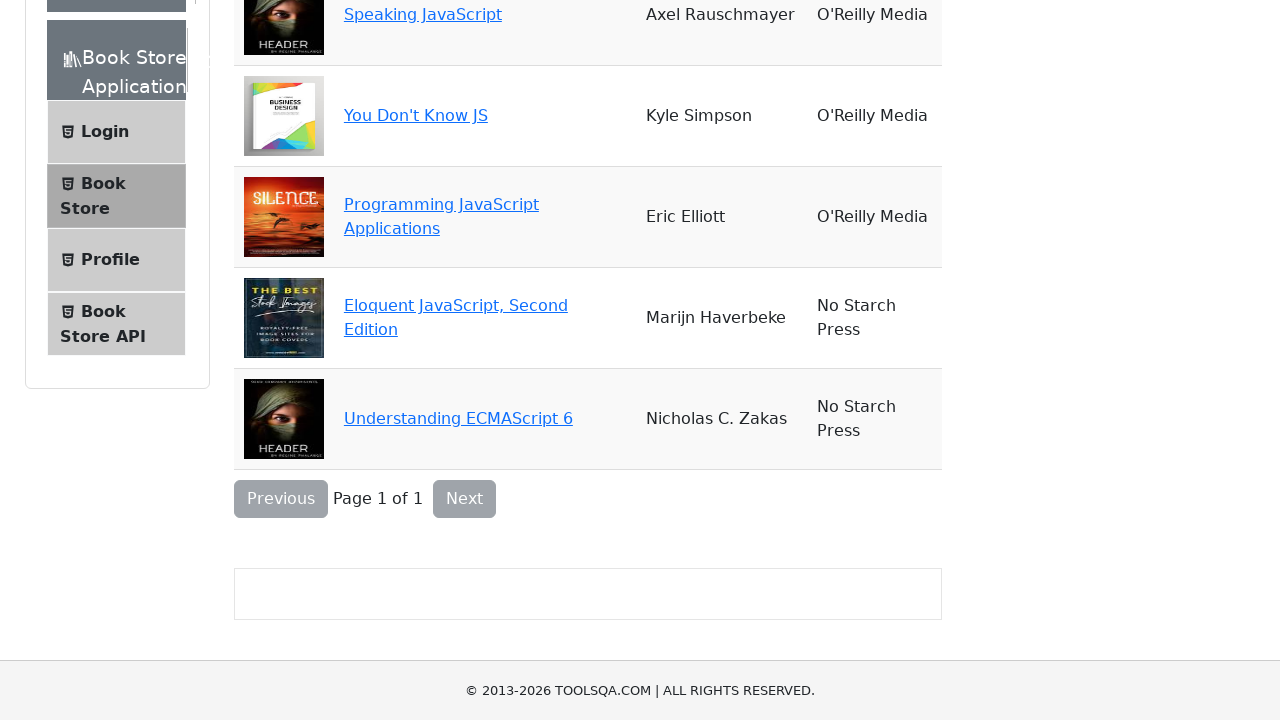

Filled search box with keyword 'git' on #searchBox
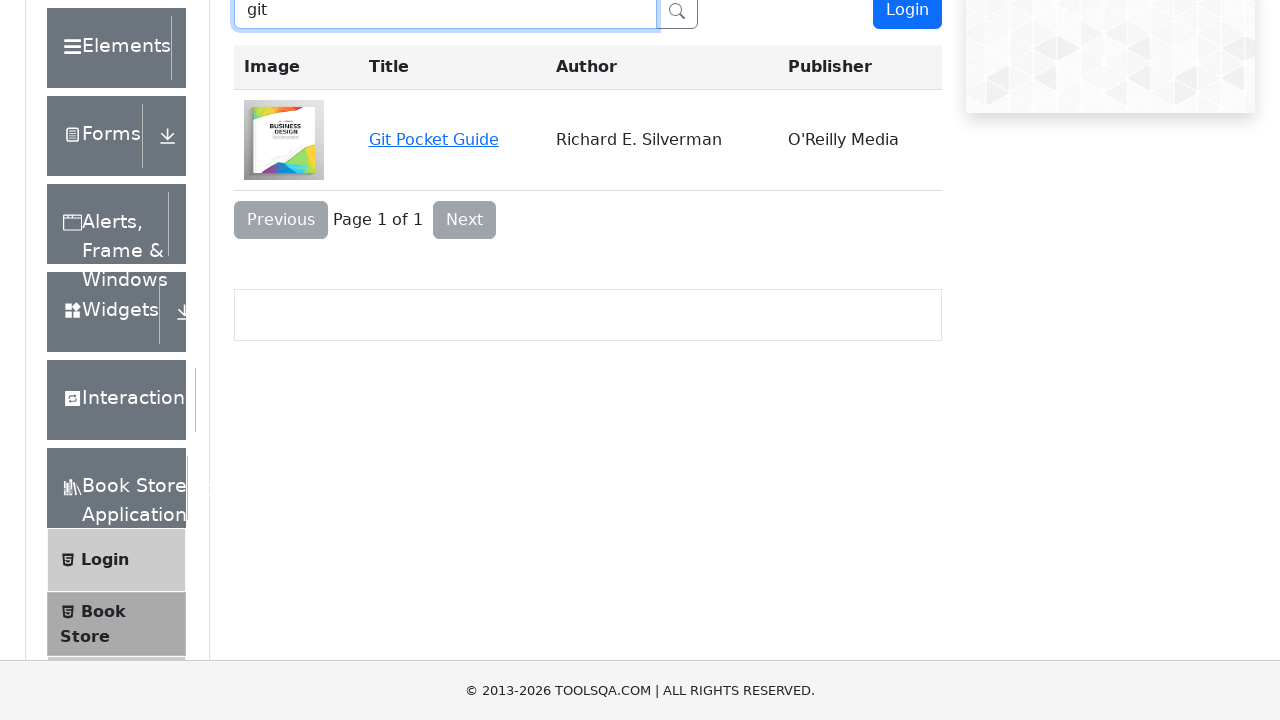

Git Pocket Guide book link appeared in search results
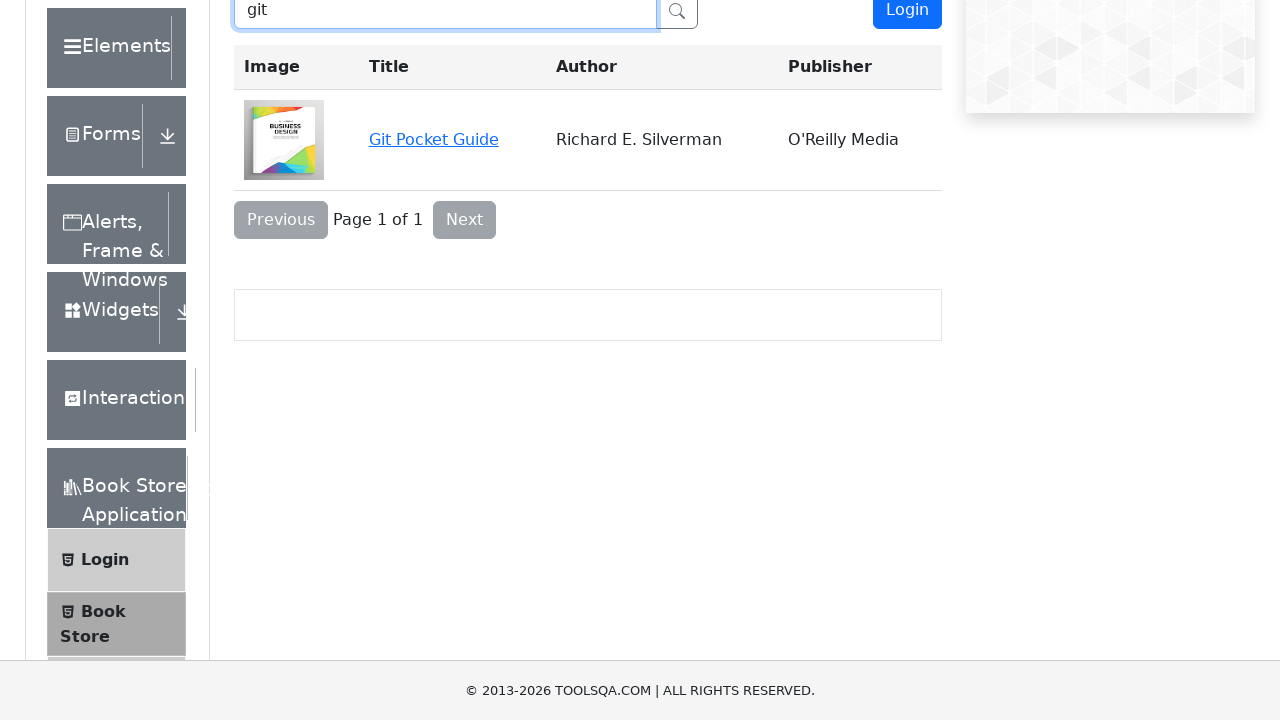

Clicked on Git Pocket Guide book link at (434, 140) on a:has-text('Git Pocket Guide')
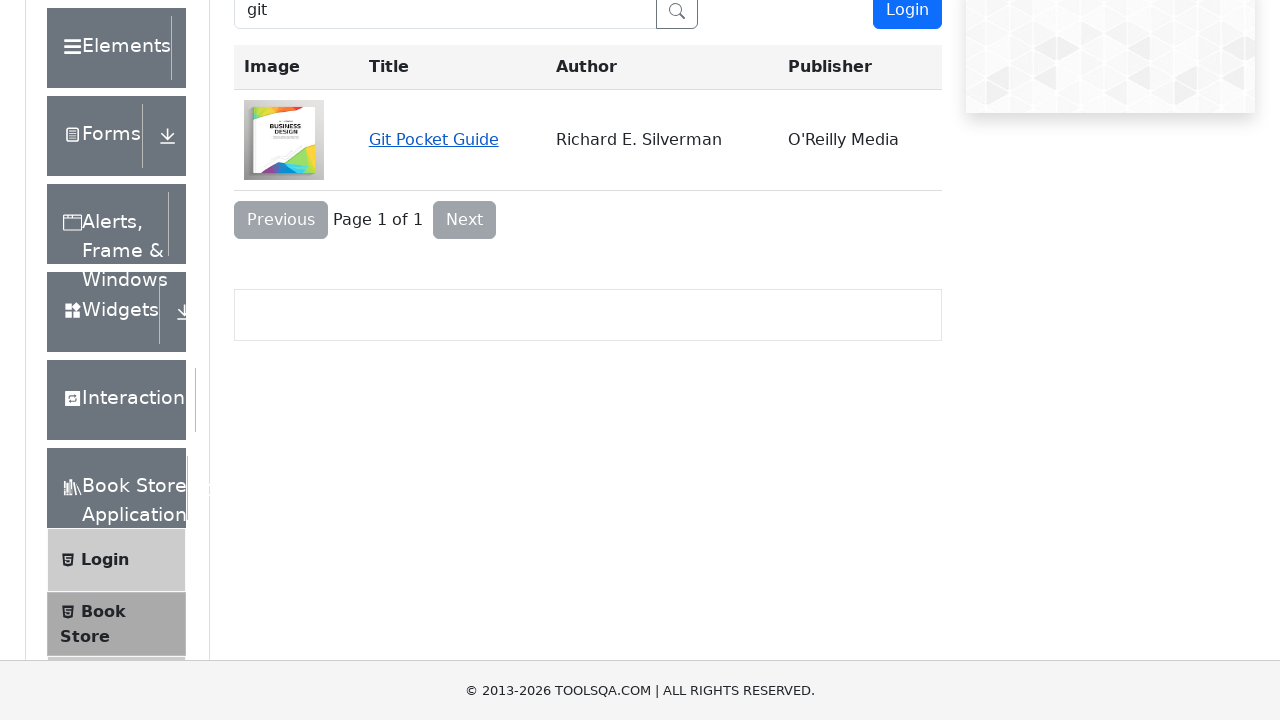

Book details page loaded and author field is visible
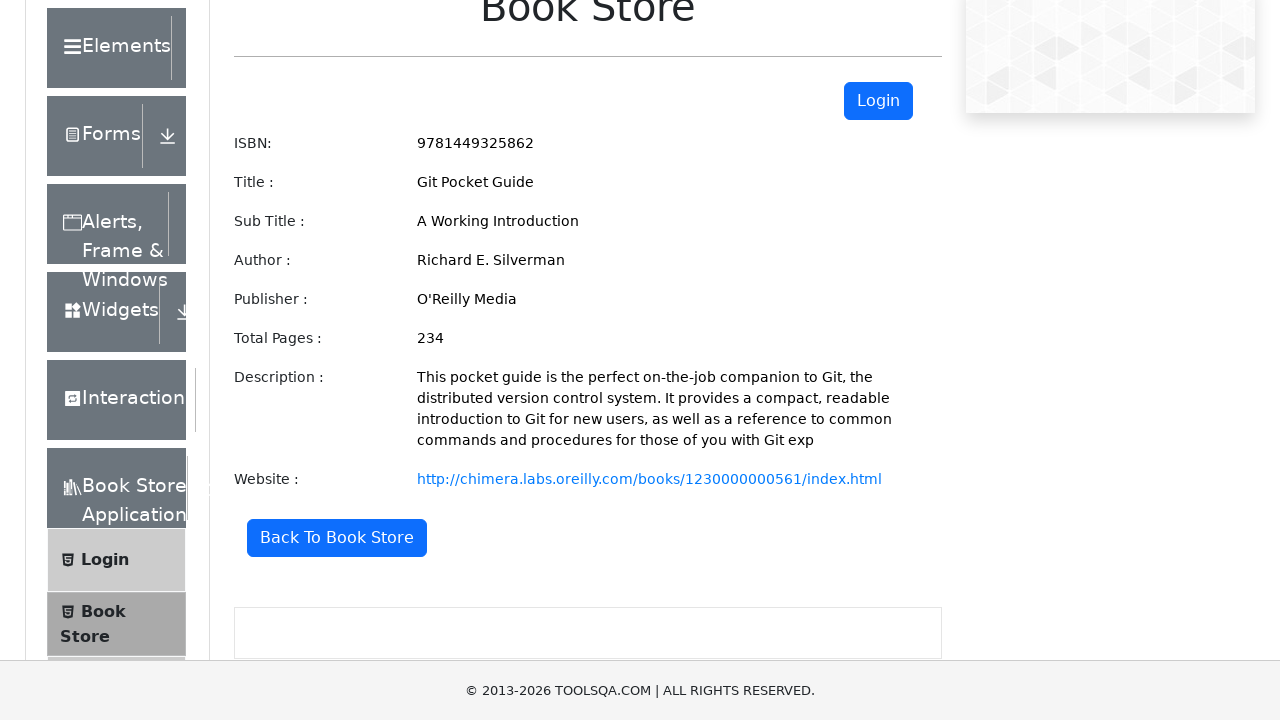

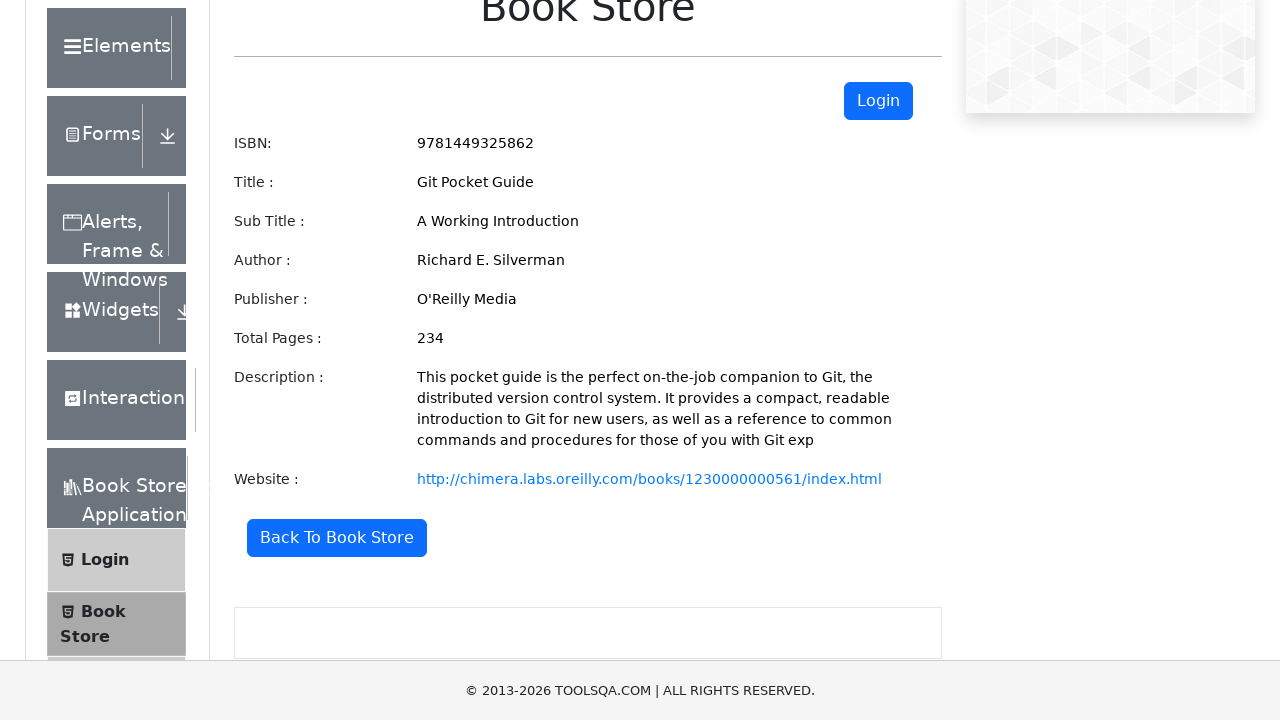